Tests finding a link by partial text (calculated mathematical value), clicking it, then filling out a form with personal information (first name, last name, city, country) and submitting it.

Starting URL: http://suninjuly.github.io/find_link_text

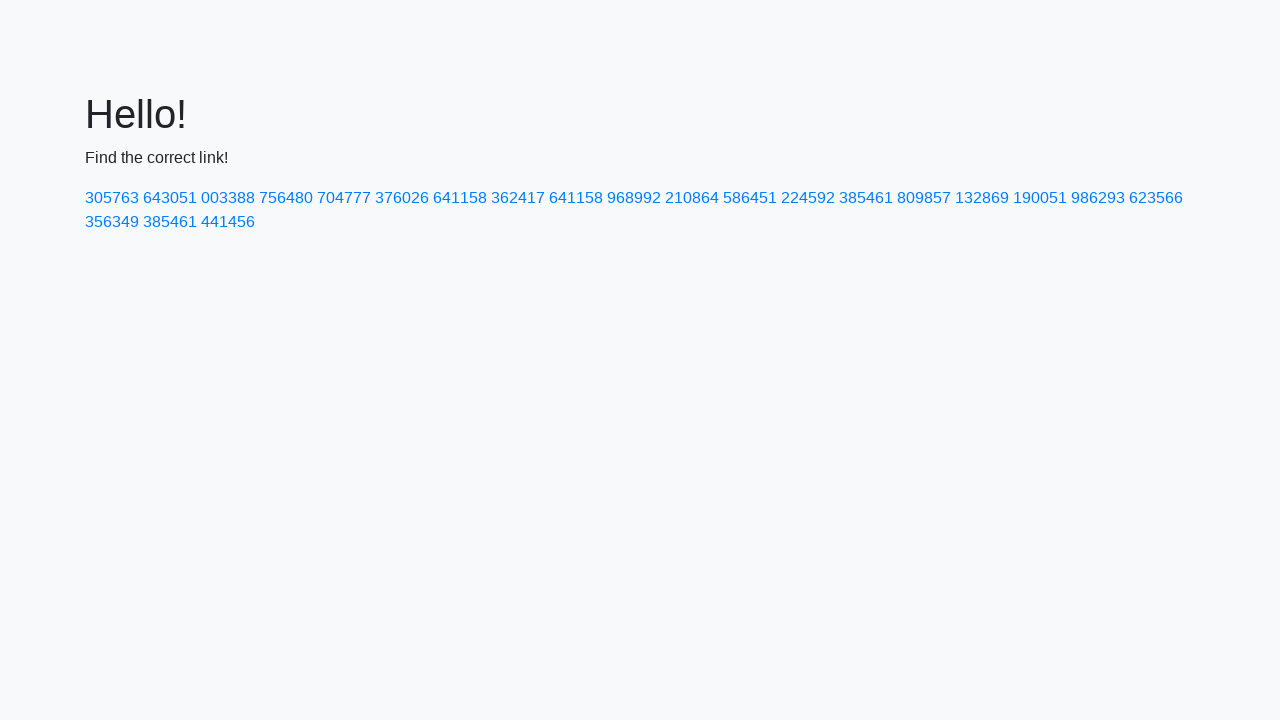

Calculated mathematical value for link text: 224592
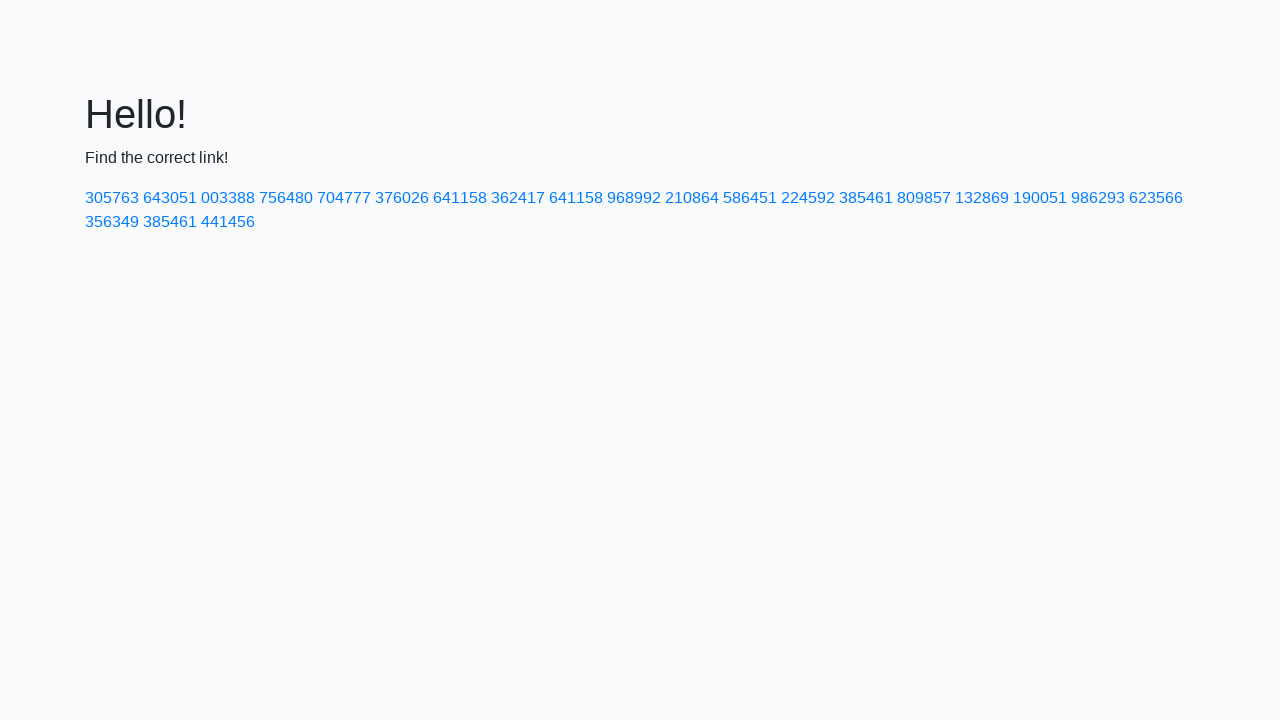

Clicked link with text containing '224592' at (808, 198) on a:has-text('224592')
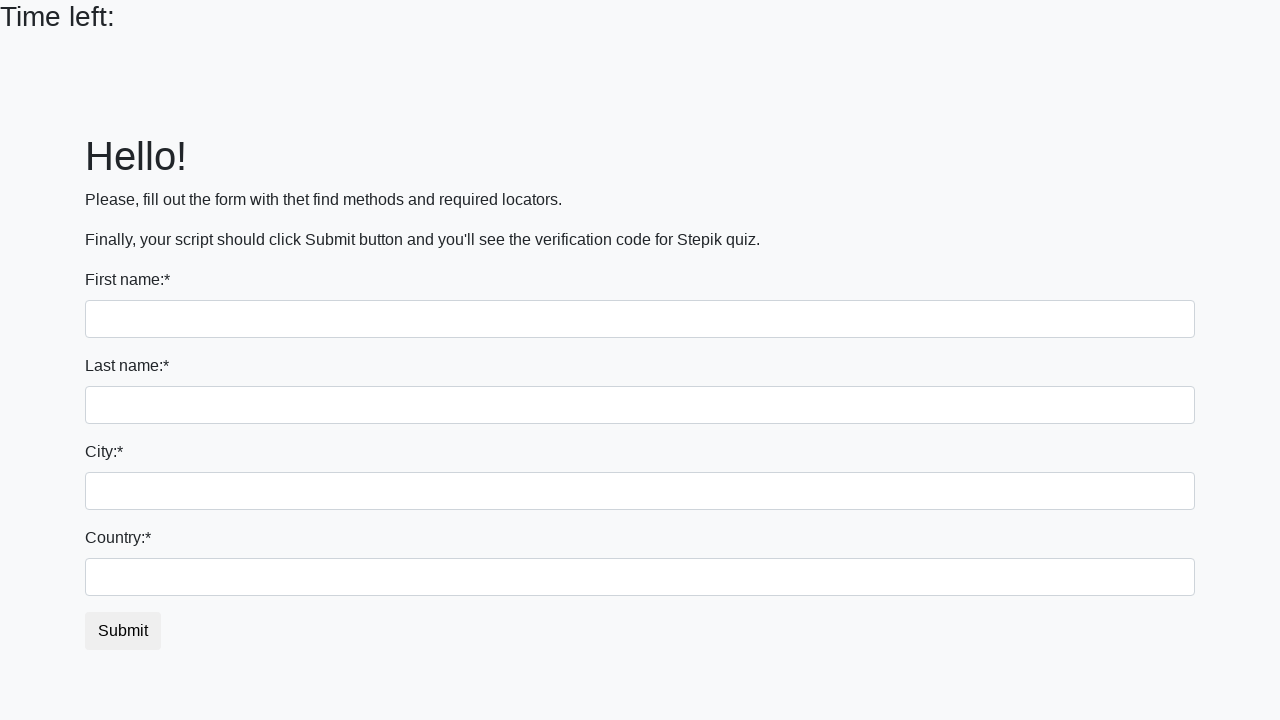

Filled first name field with 'Ivan' on input
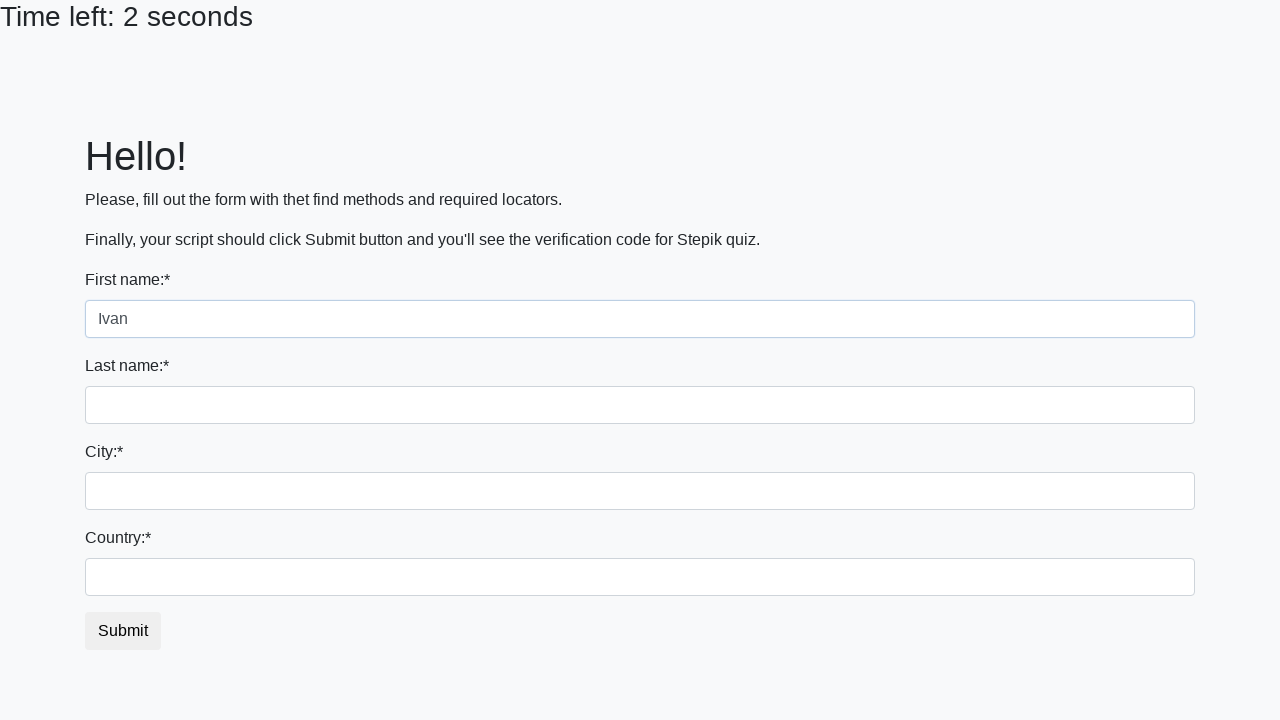

Filled last name field with 'Petrov' on input[name='last_name']
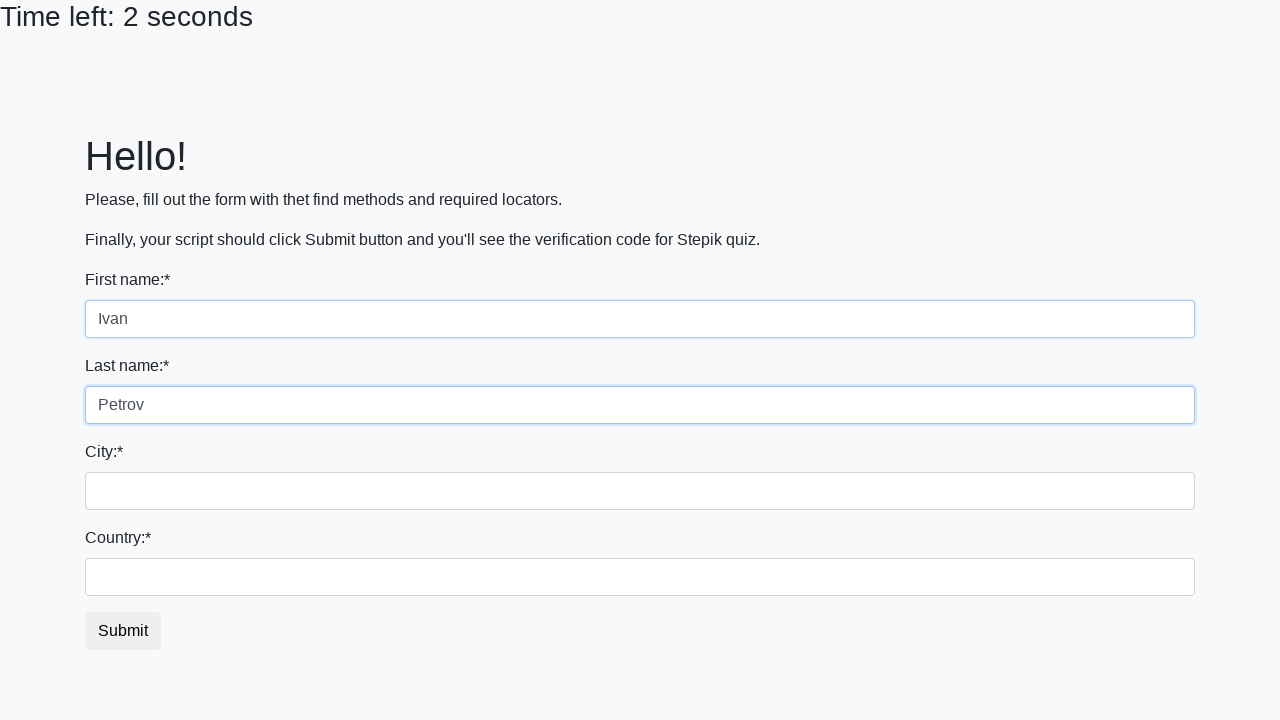

Filled city field with 'Smolensk' on .city
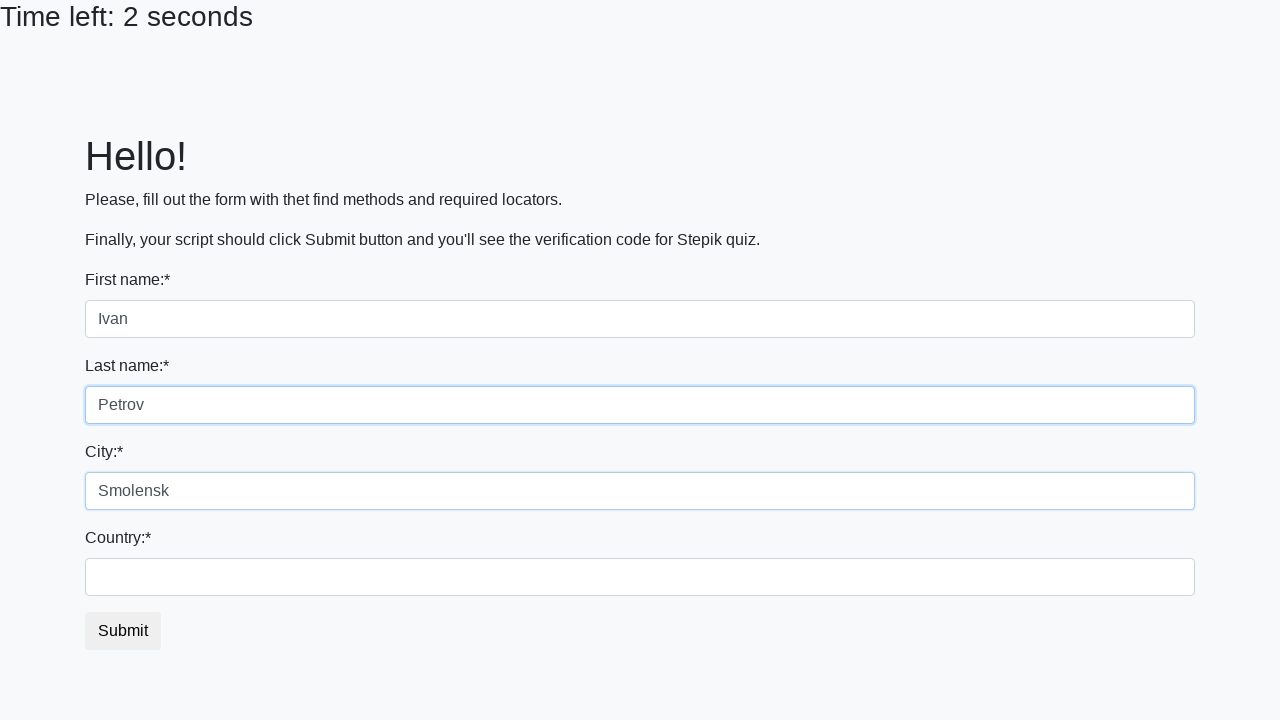

Filled country field with 'Russia' on #country
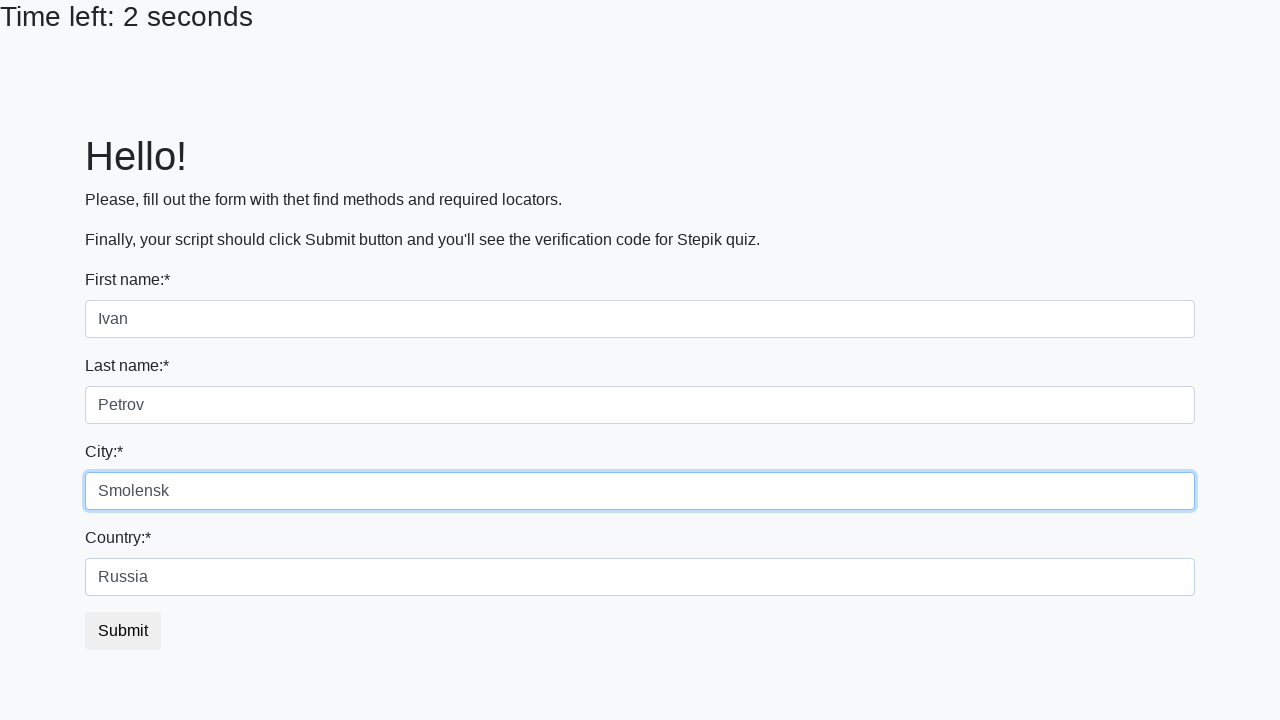

Clicked submit button to submit the form at (123, 631) on button.btn
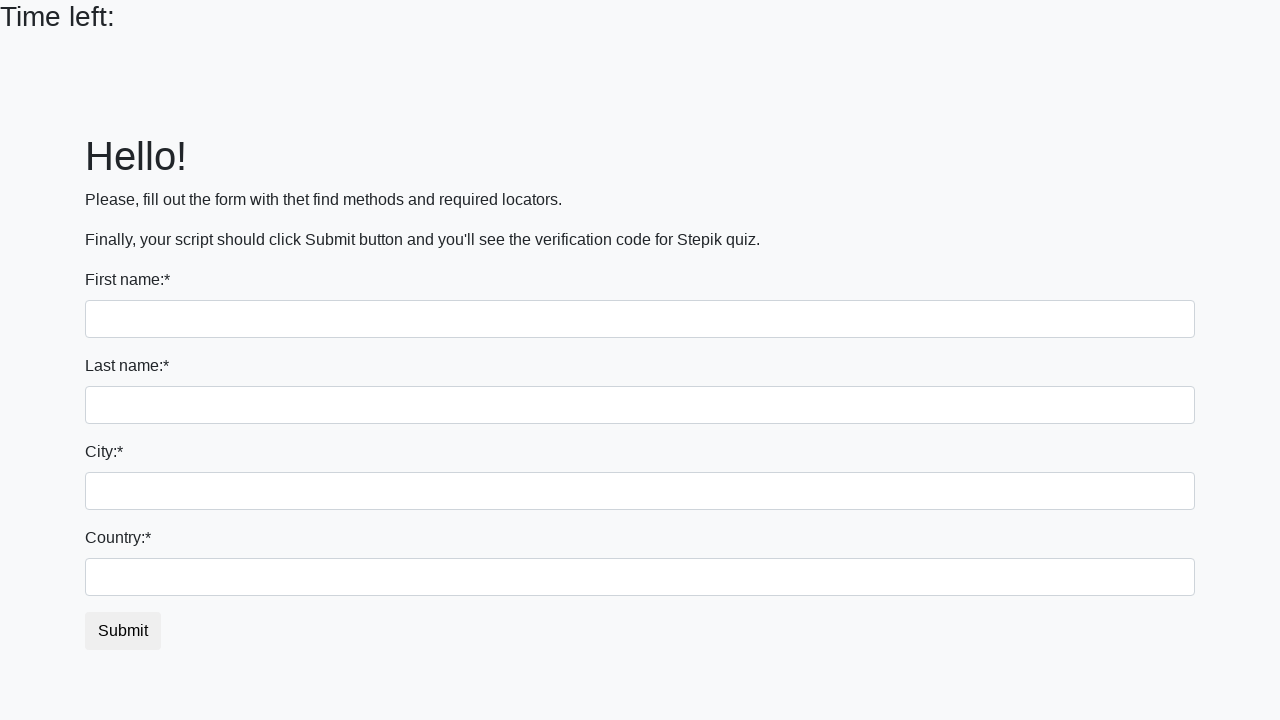

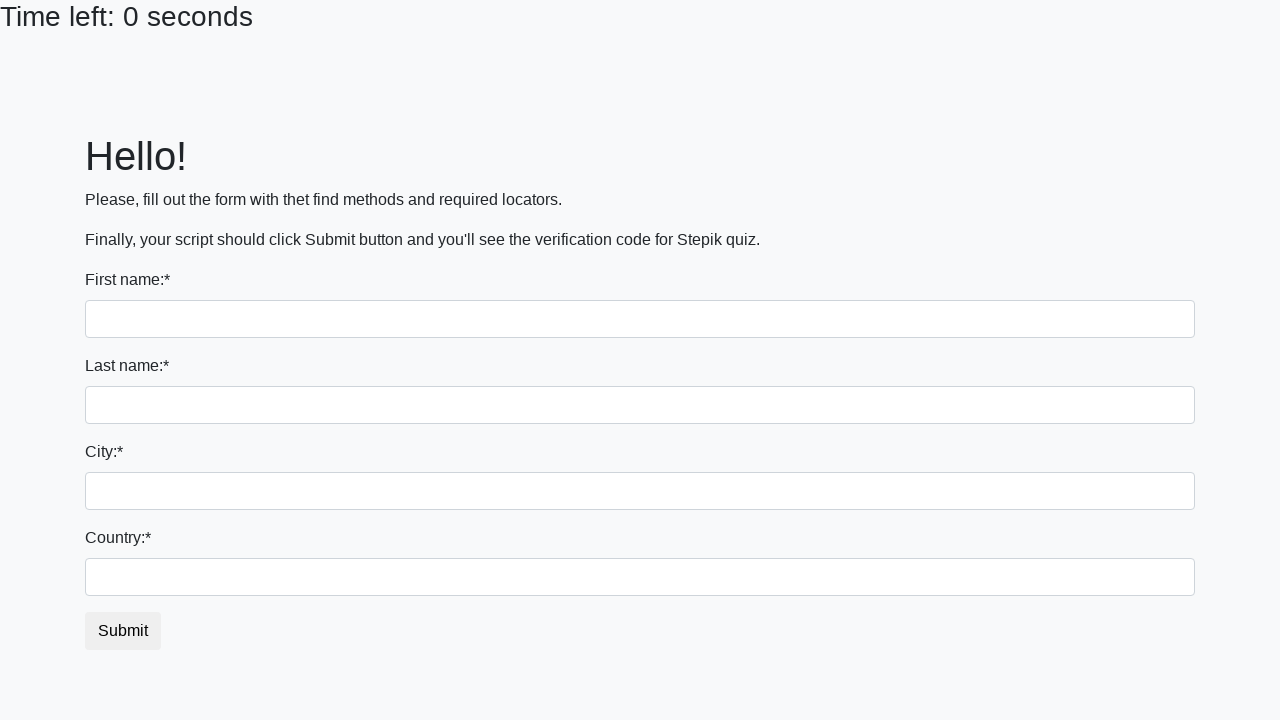